Tests displaying jQuery Growl notification messages on a webpage by injecting jQuery, jQuery Growl library, and styles, then triggering notification displays.

Starting URL: http://the-internet.herokuapp.com

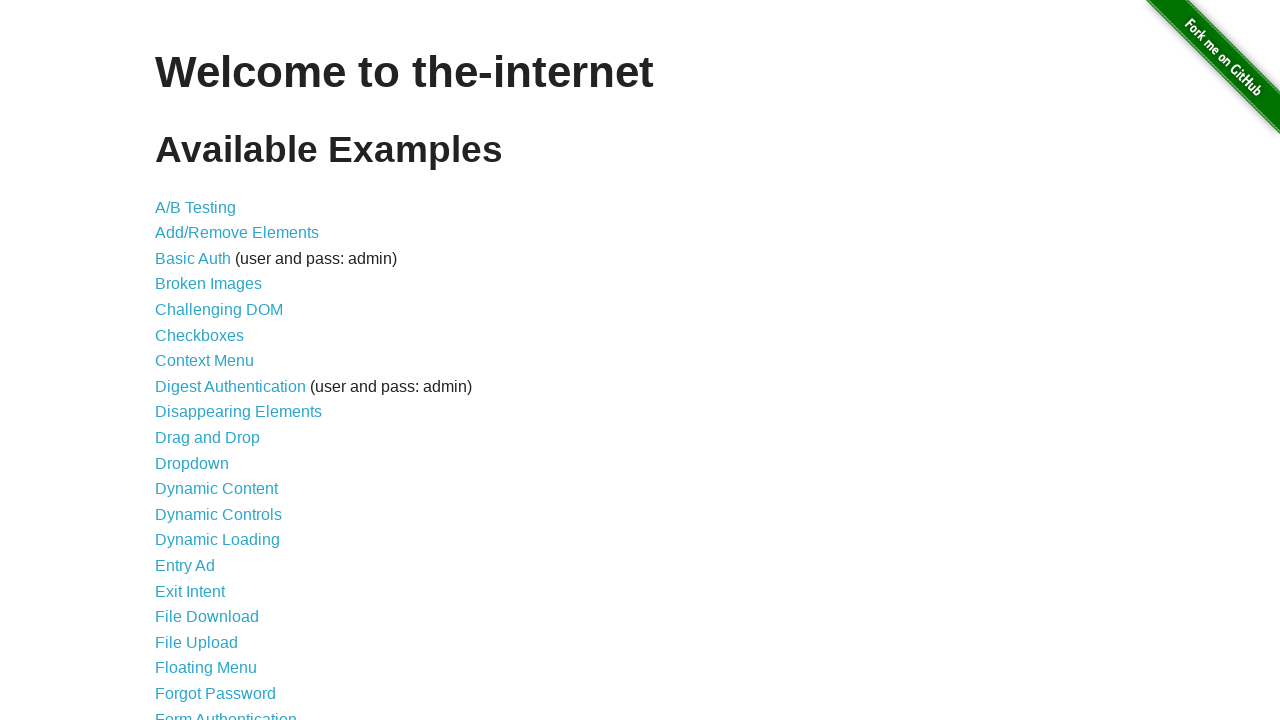

Injected jQuery library if not already present on page
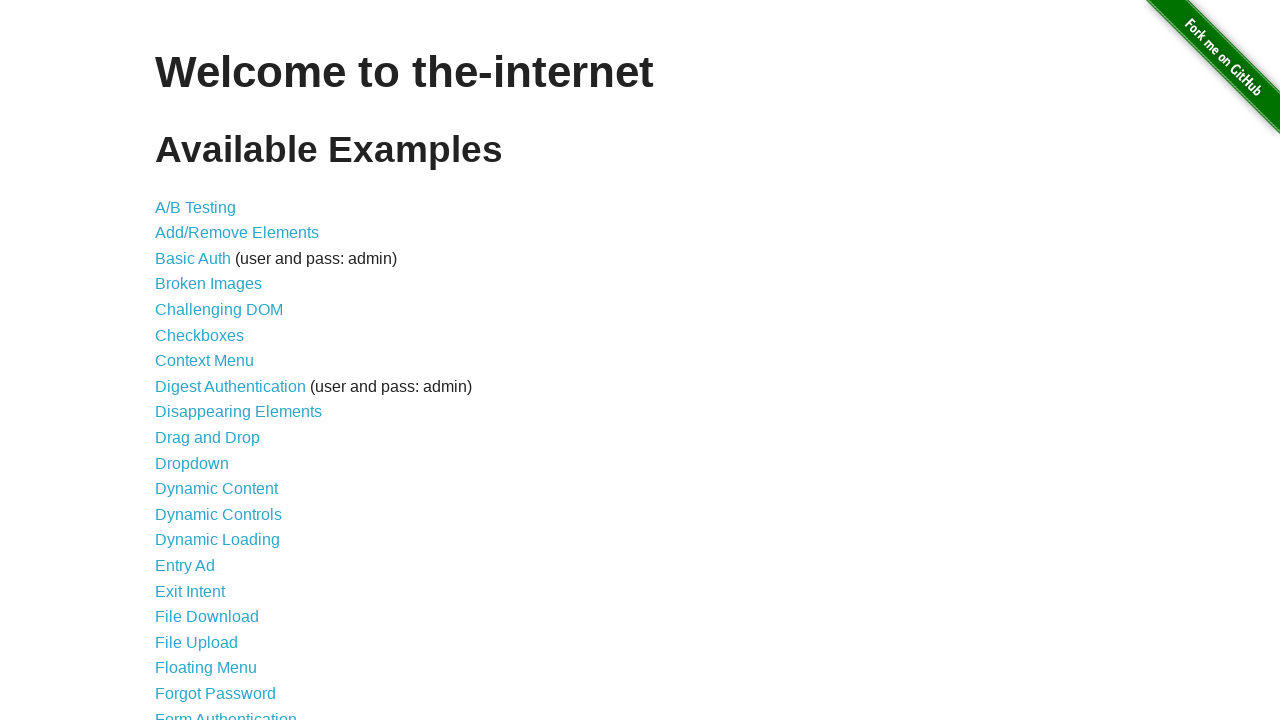

Waited for jQuery to load and become available
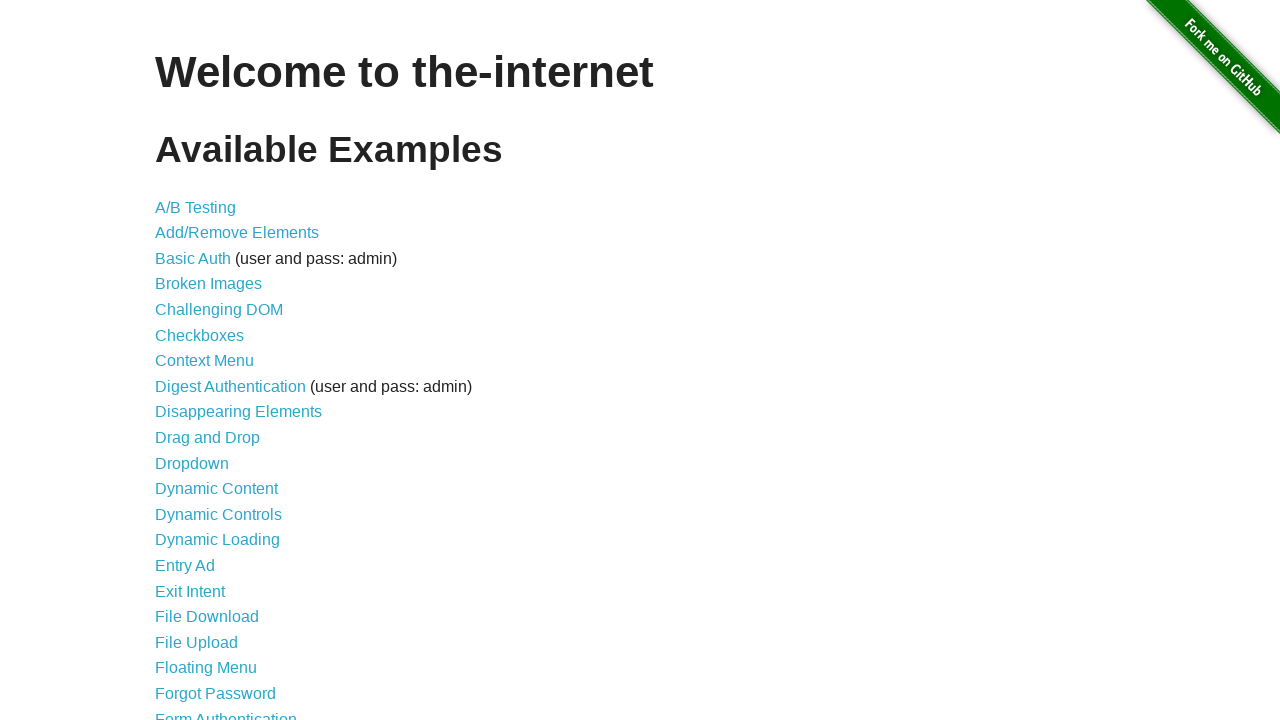

Injected jQuery Growl library script
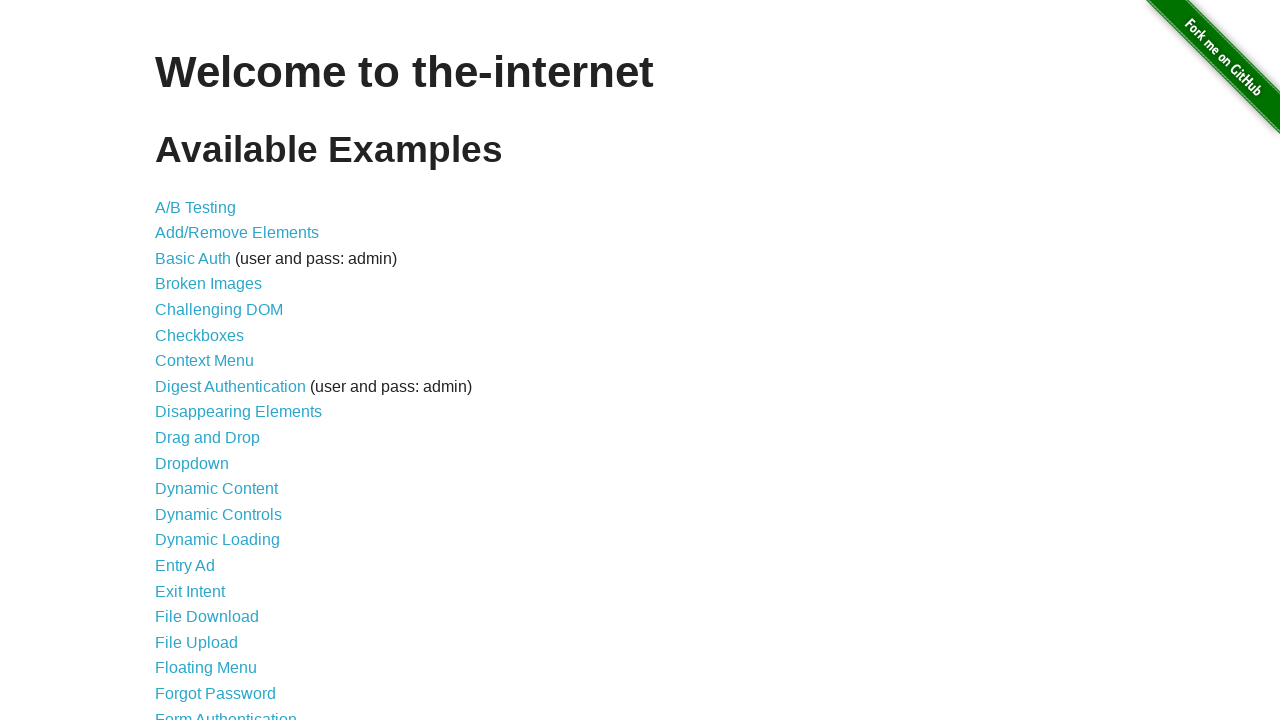

Injected jQuery Growl CSS stylesheet
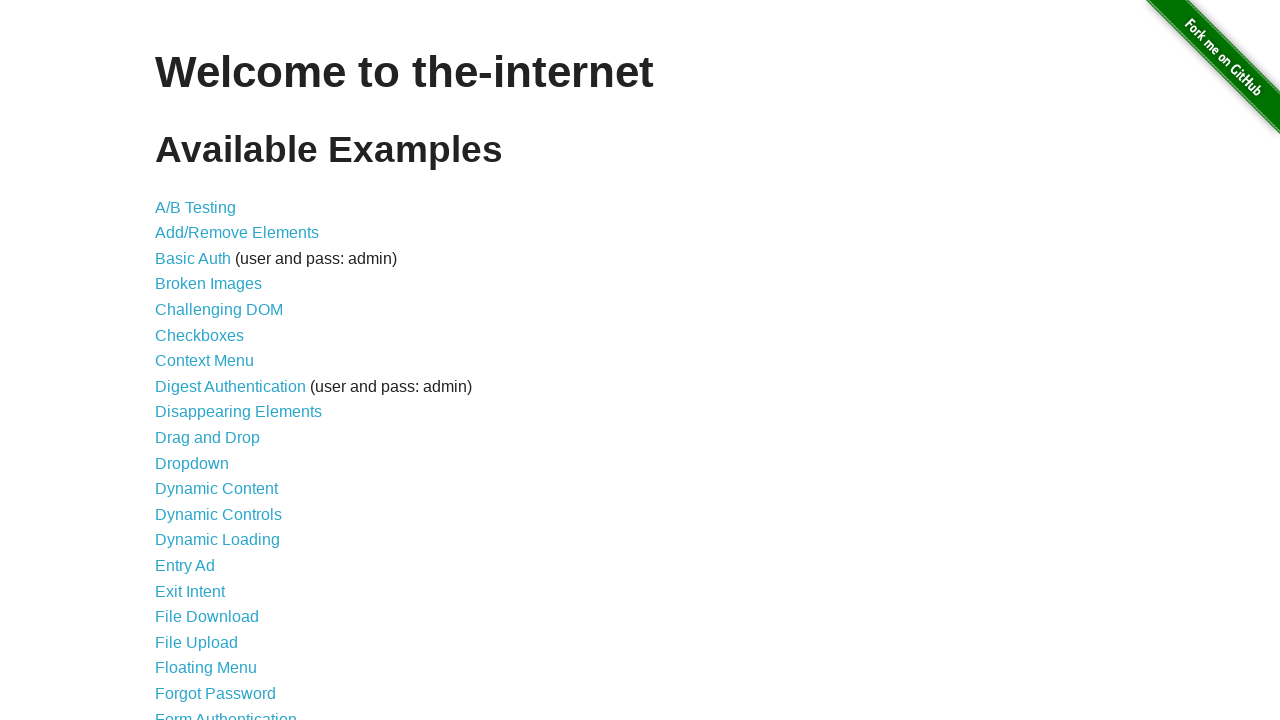

Waited for jQuery Growl to be loaded and ready
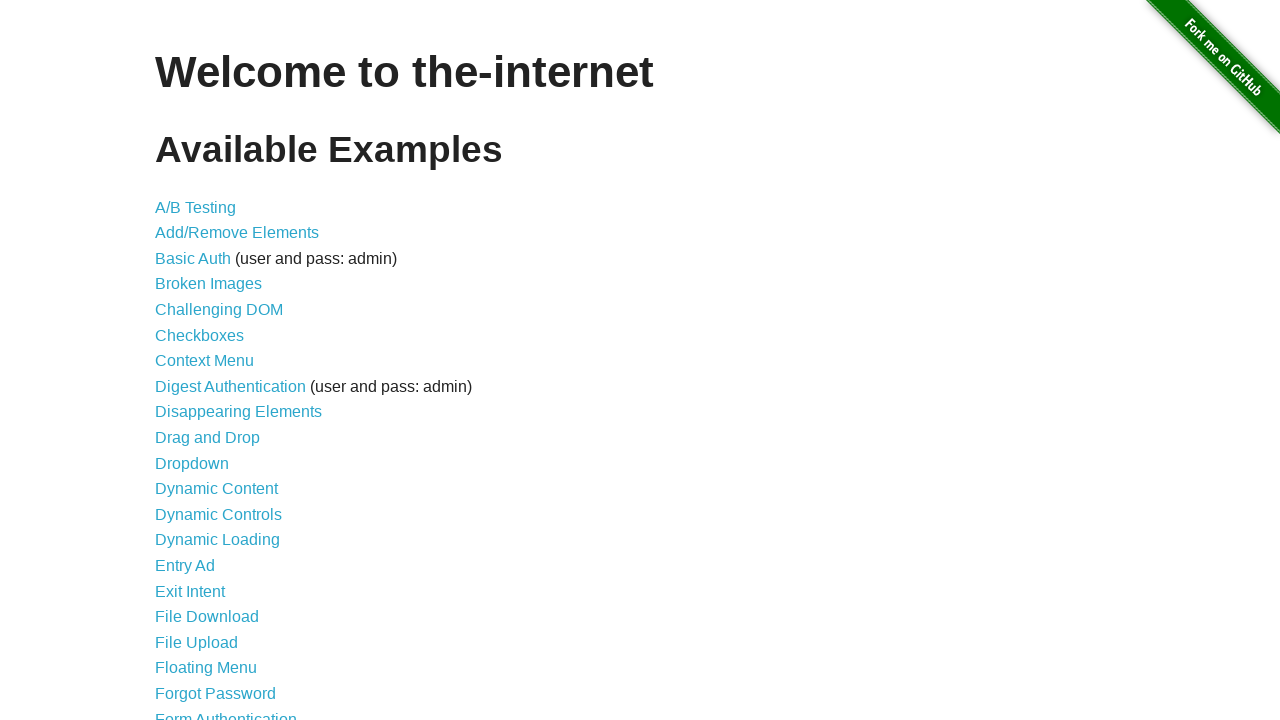

Triggered jQuery Growl notification with title 'GET' and message '/'
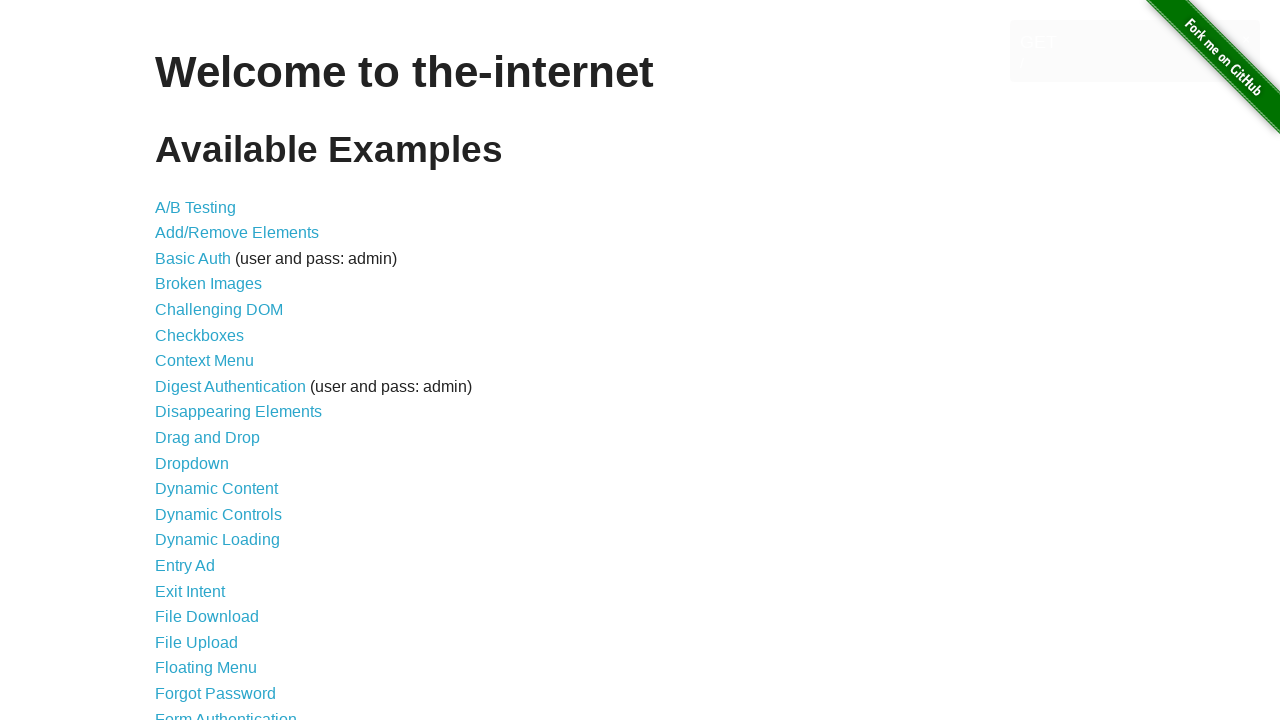

Confirmed jQuery Growl notification is visible on page
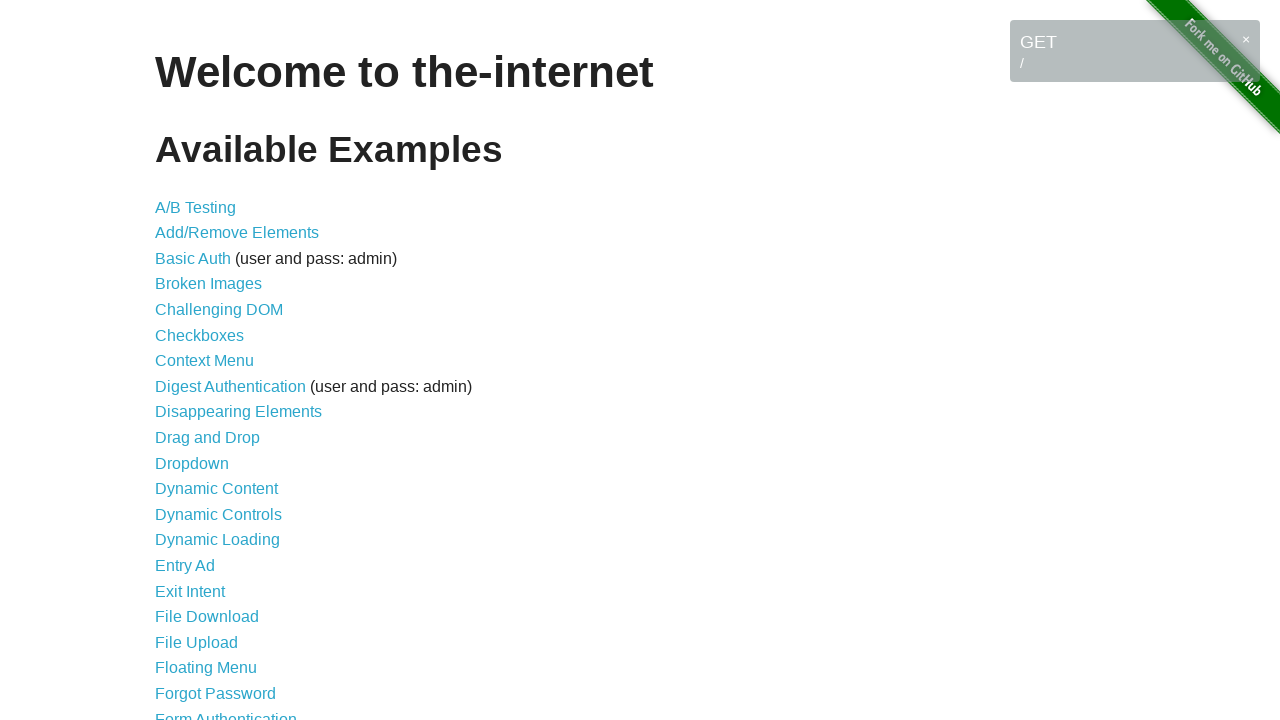

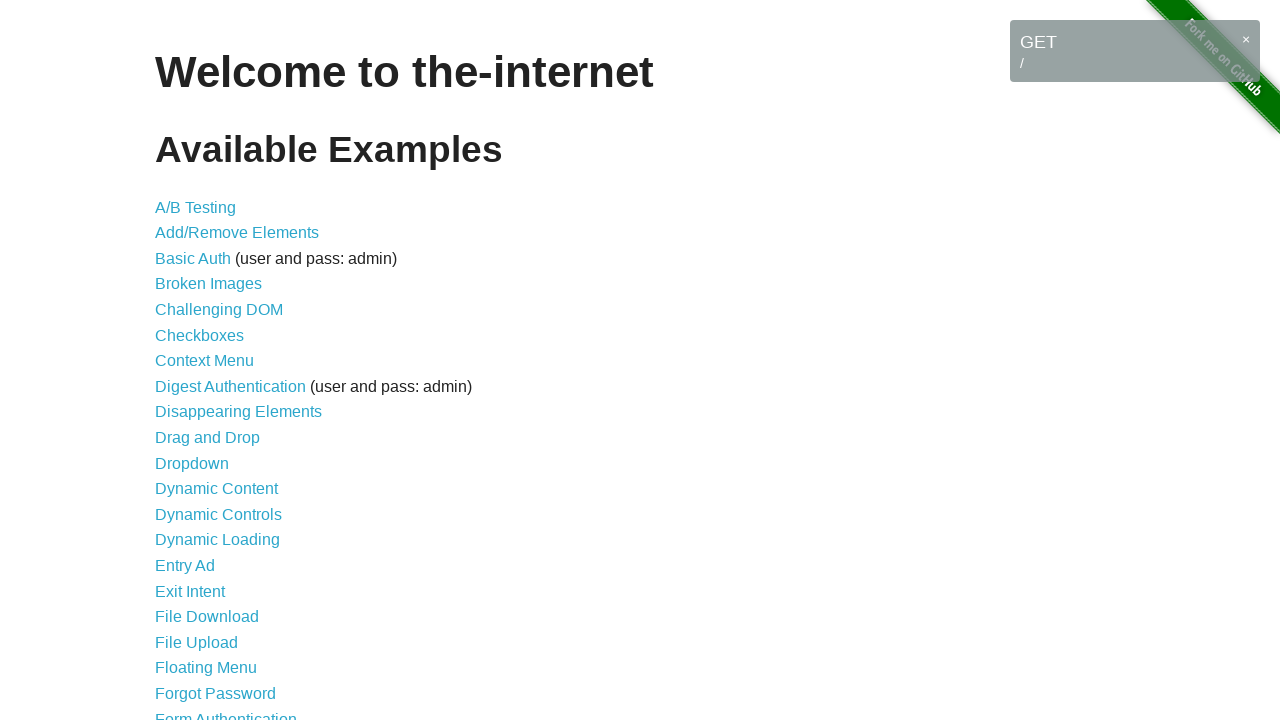